Waits for a price condition to be met, clicks a button, calculates a mathematical value, fills an answer field, and submits the solution

Starting URL: https://suninjuly.github.io/explicit_wait2.html

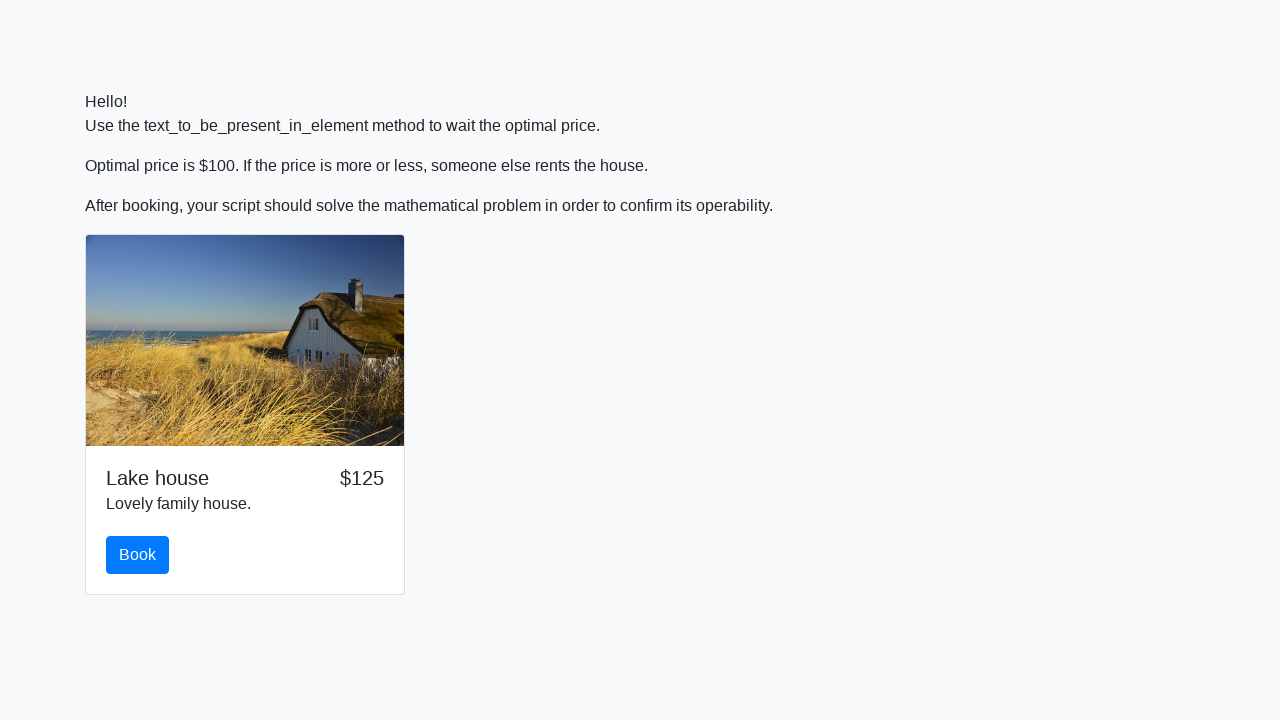

Waited for price condition to reach $100
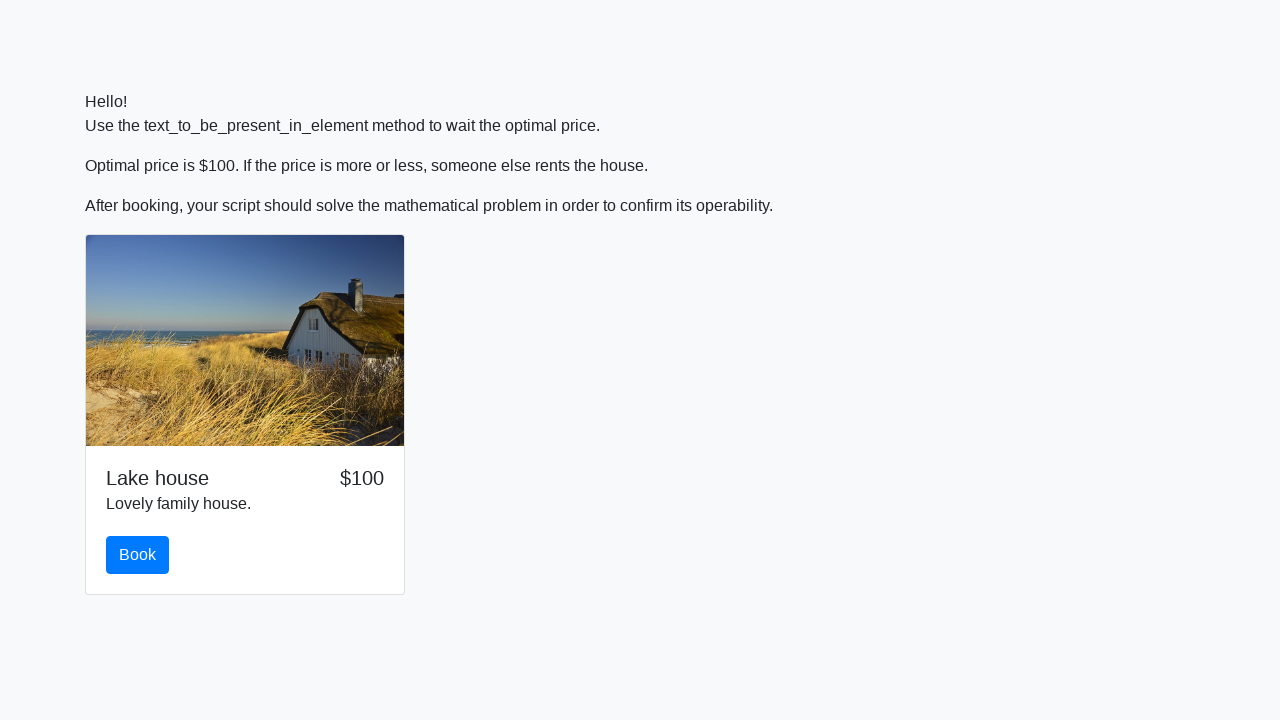

Clicked the book button at (138, 555) on .btn.btn-primary
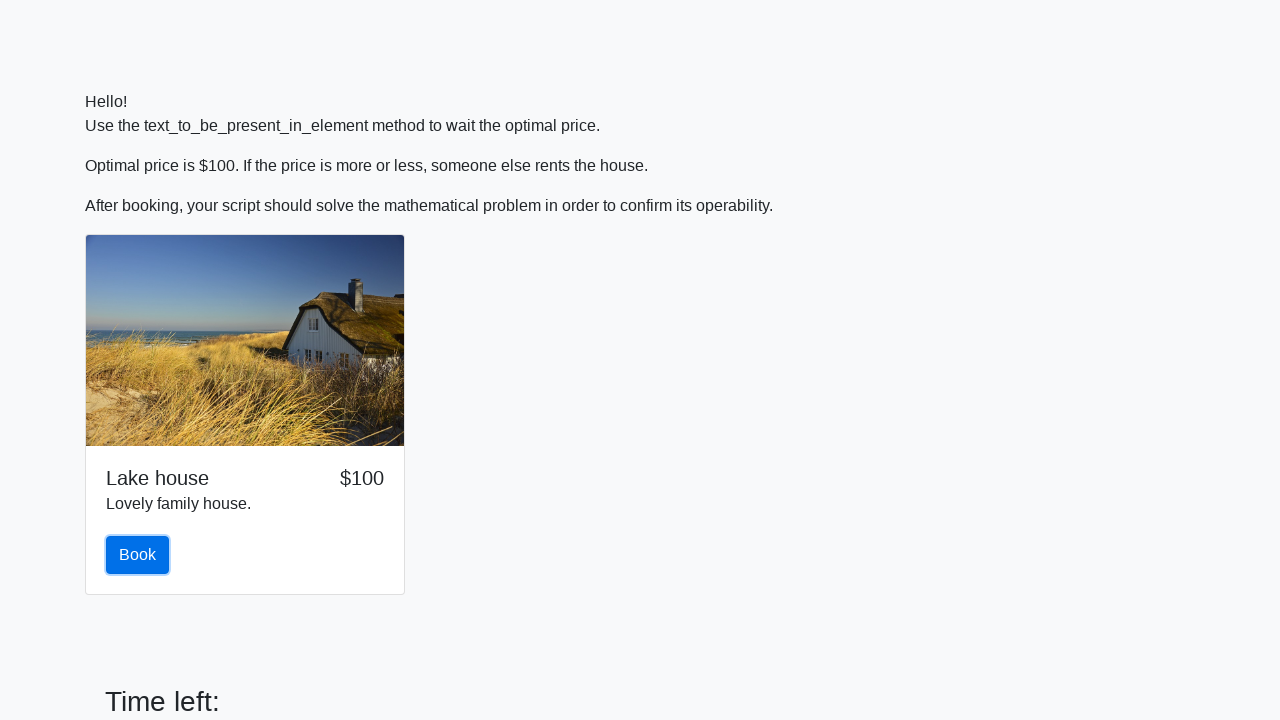

Retrieved input value: 628
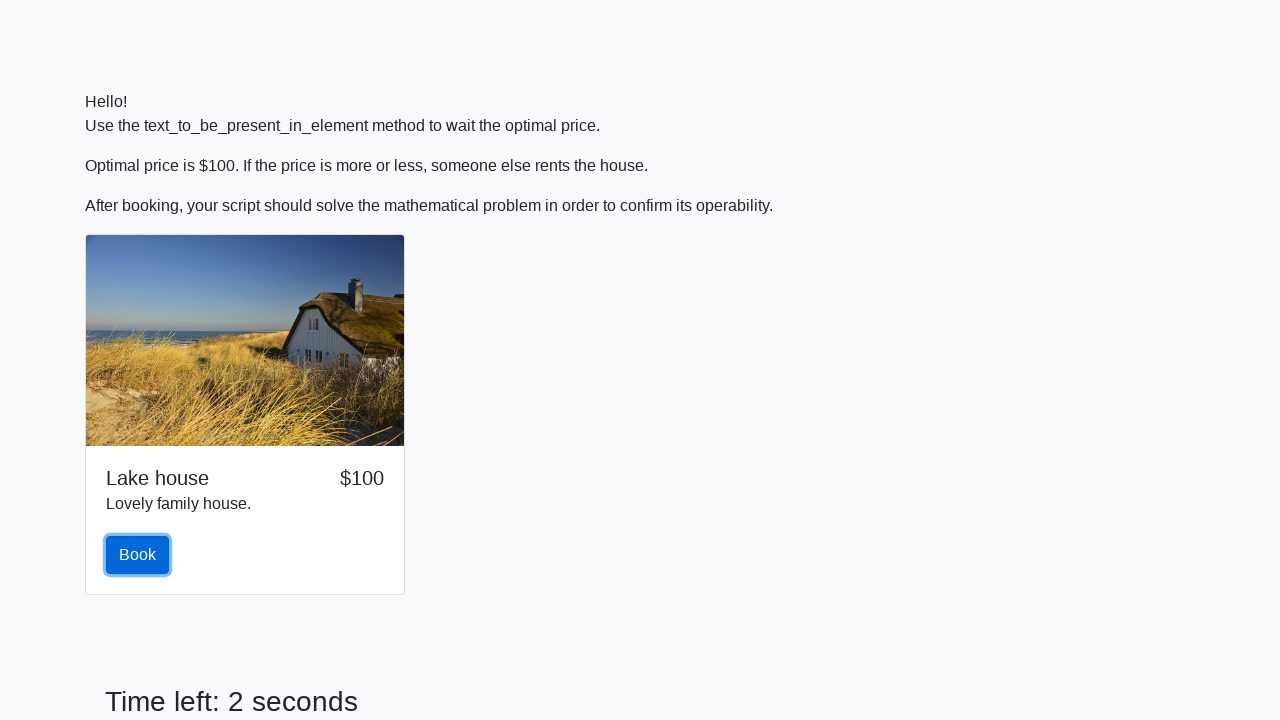

Calculated mathematical result: 1.3239024209037988
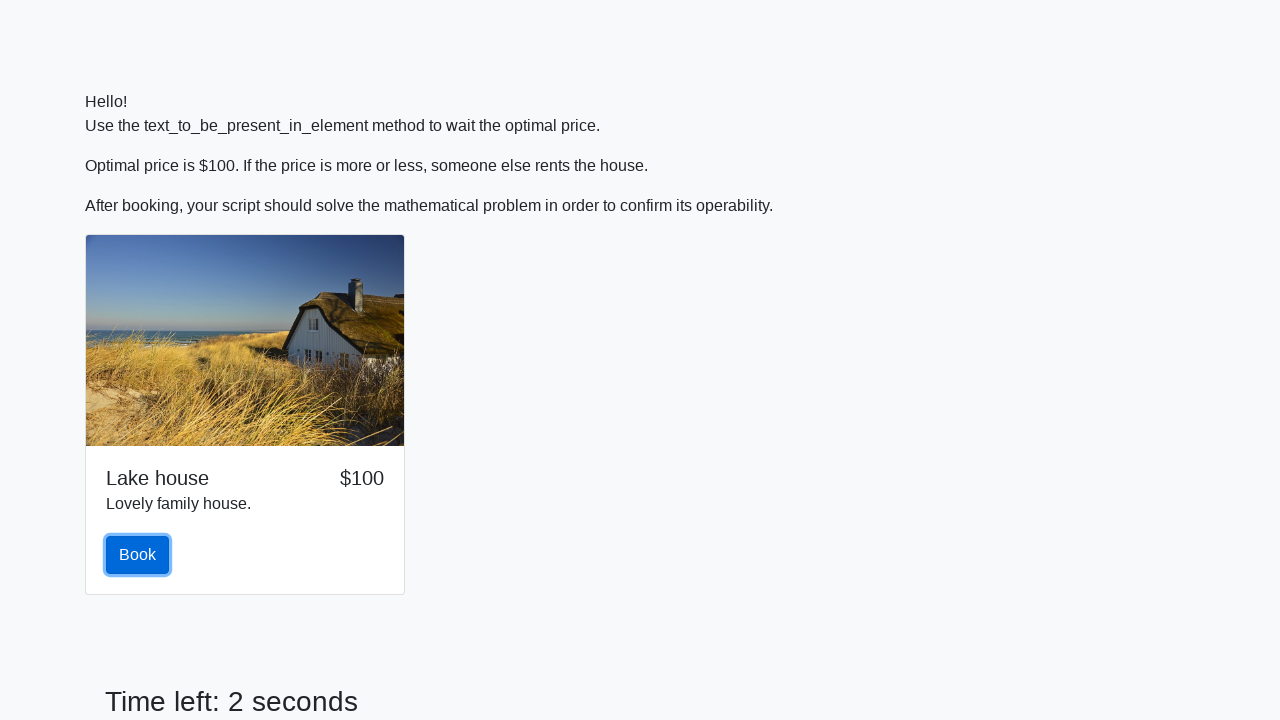

Filled answer field with calculated value on #answer
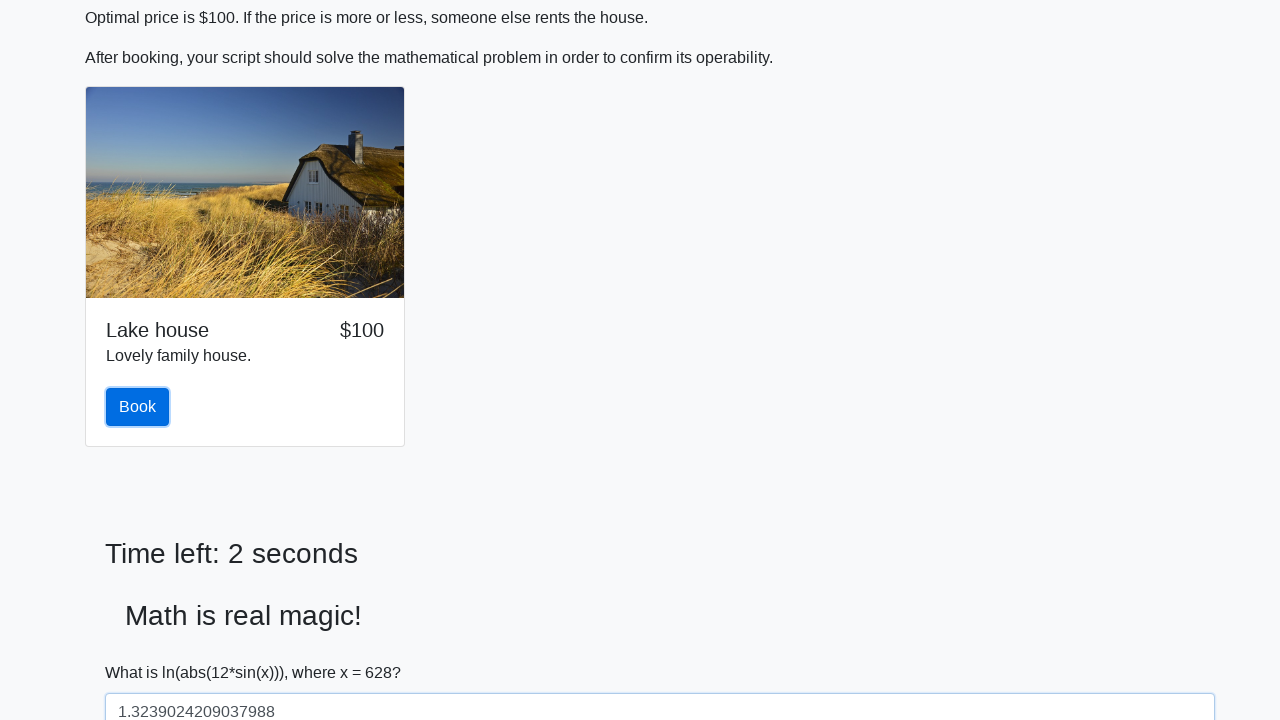

Clicked the solve button to submit solution at (143, 651) on #solve
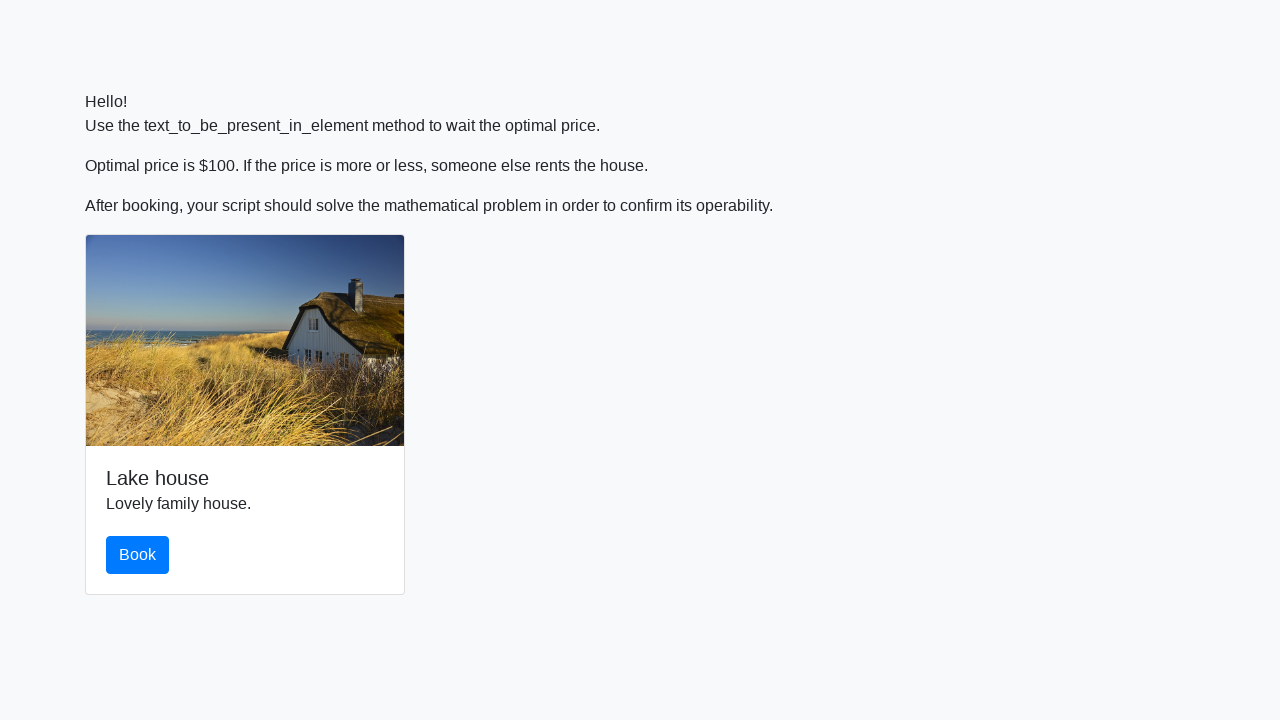

Alert dialog accepted
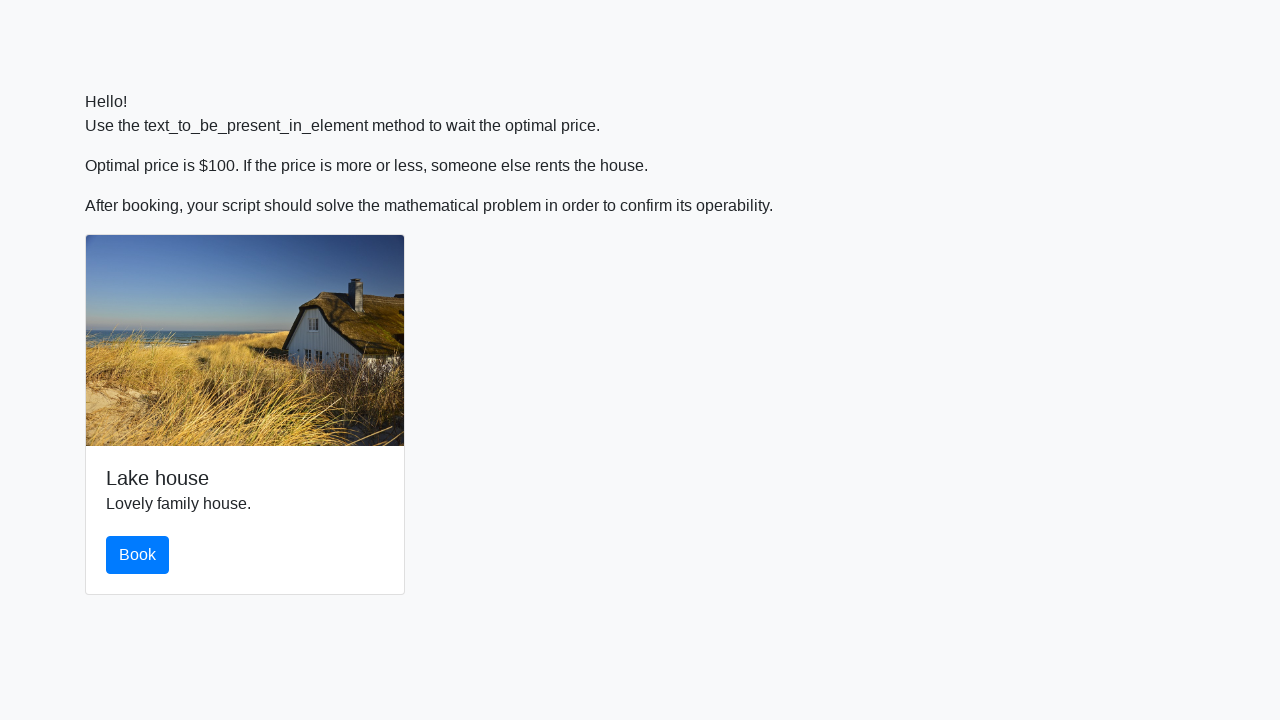

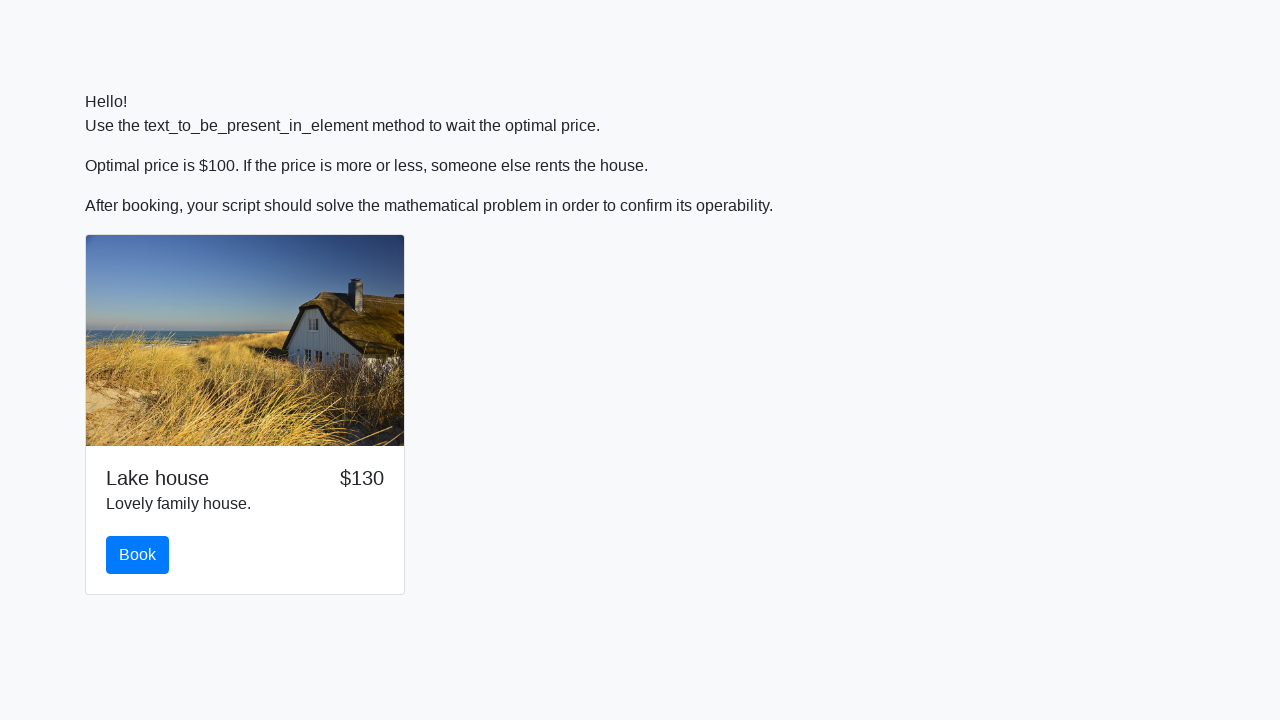